Tests child window handling by clicking a link that opens a new tab, extracting text from the new page, and using that value back in the parent page.

Starting URL: https://rahulshettyacademy.com/loginpagePractise/

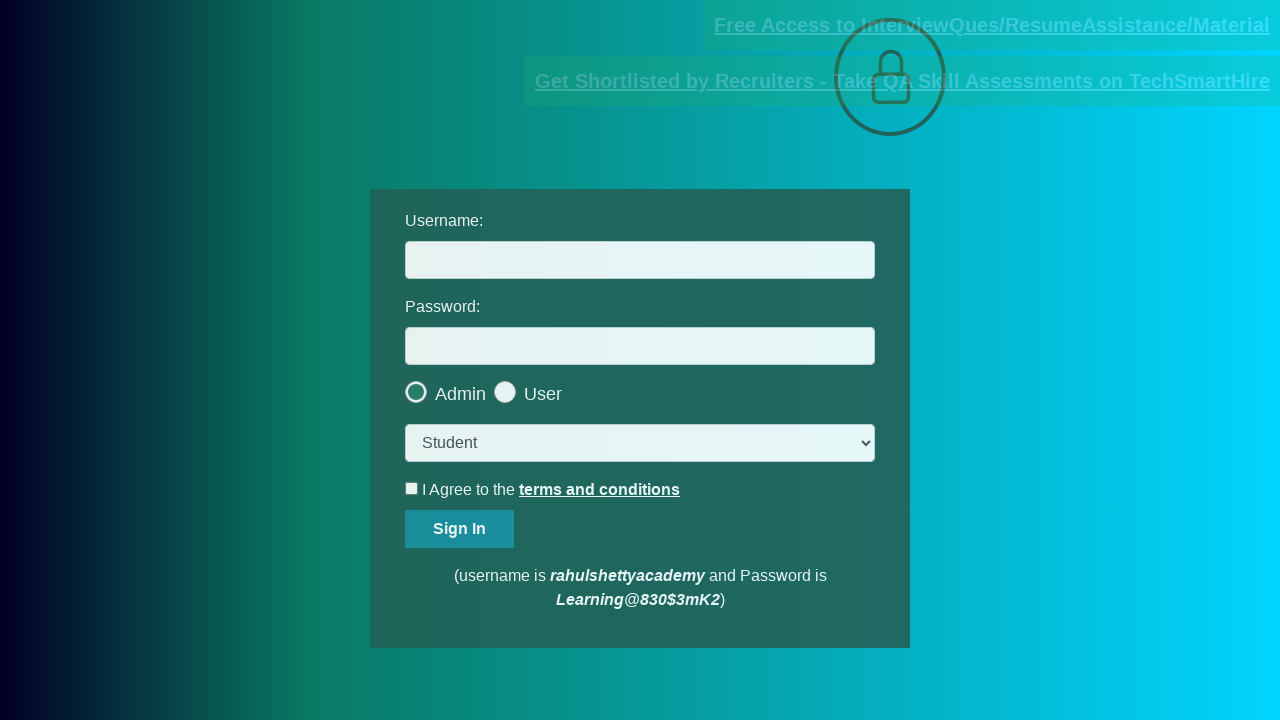

Clicked documents-request link and new page opened at (992, 25) on a[href*="documents-request"]
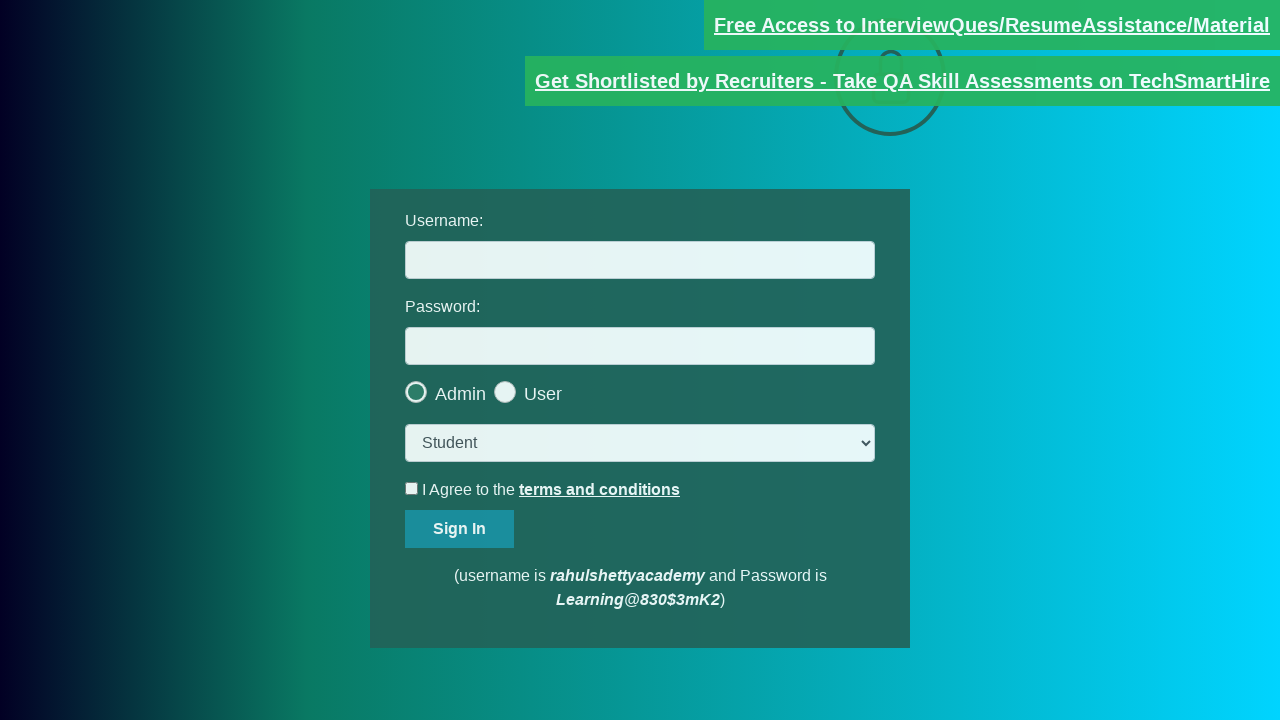

Captured new page object from context
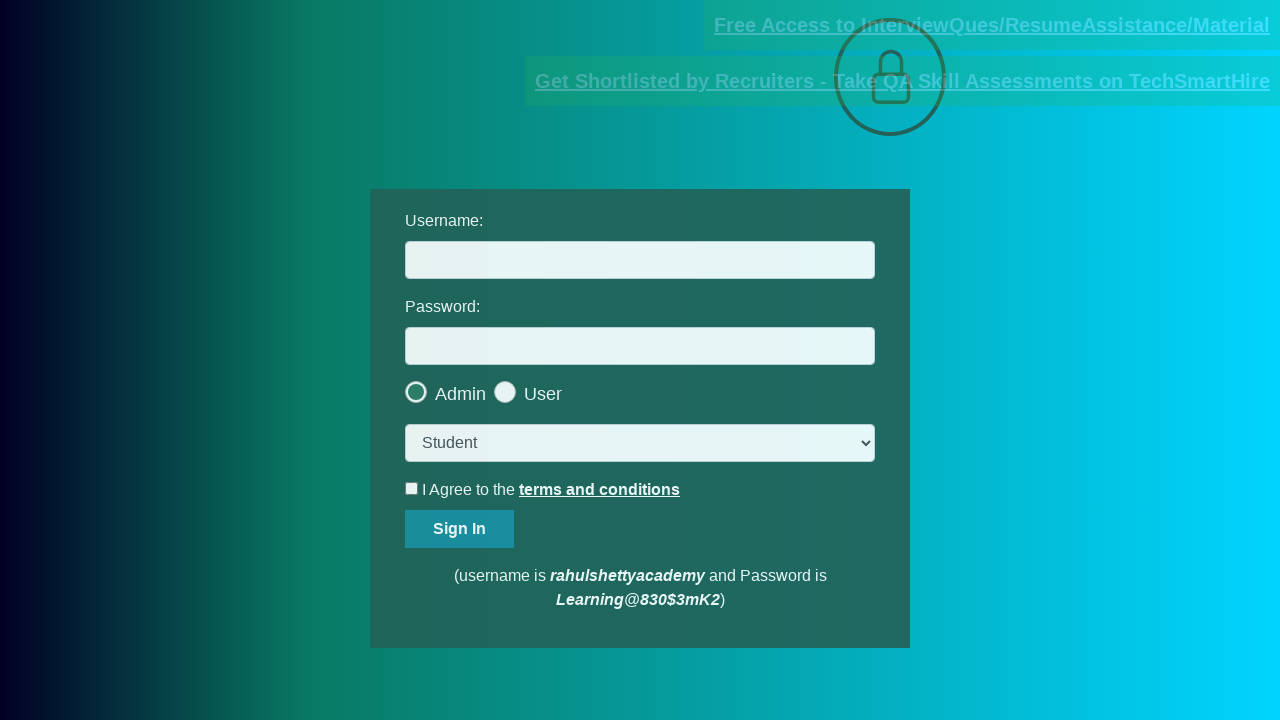

New page fully loaded
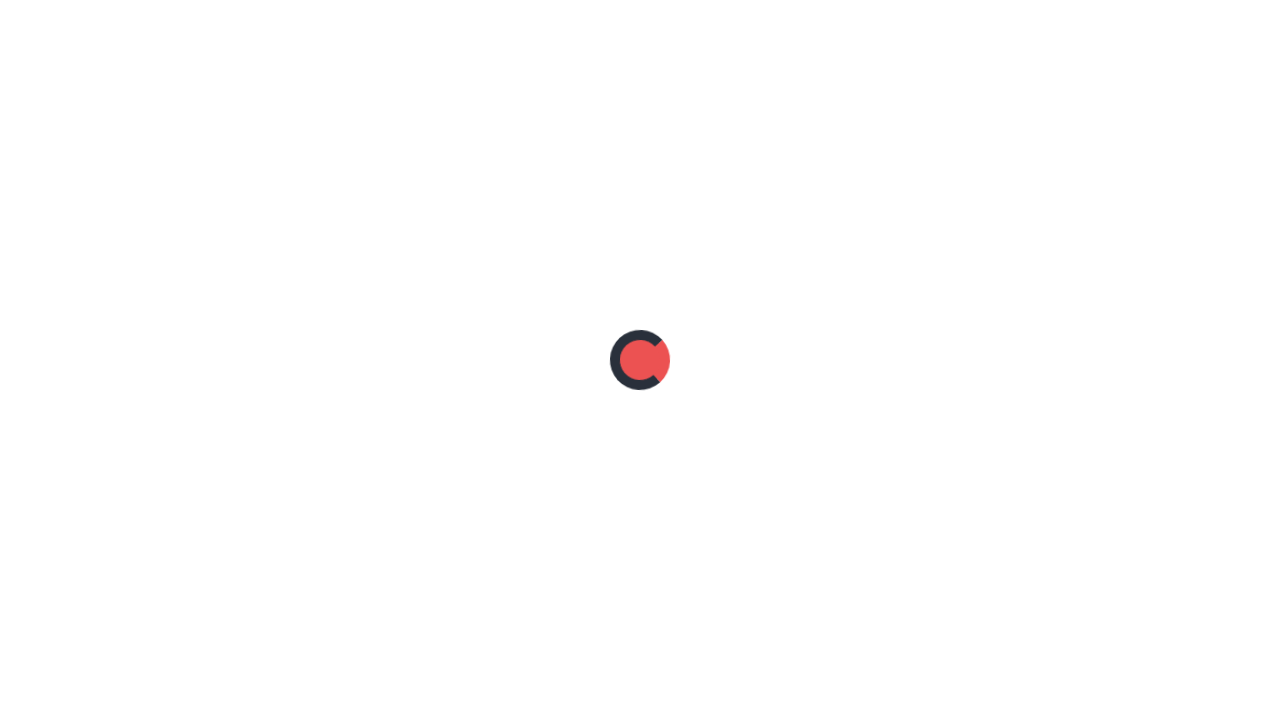

Extracted text content from .red element on new page
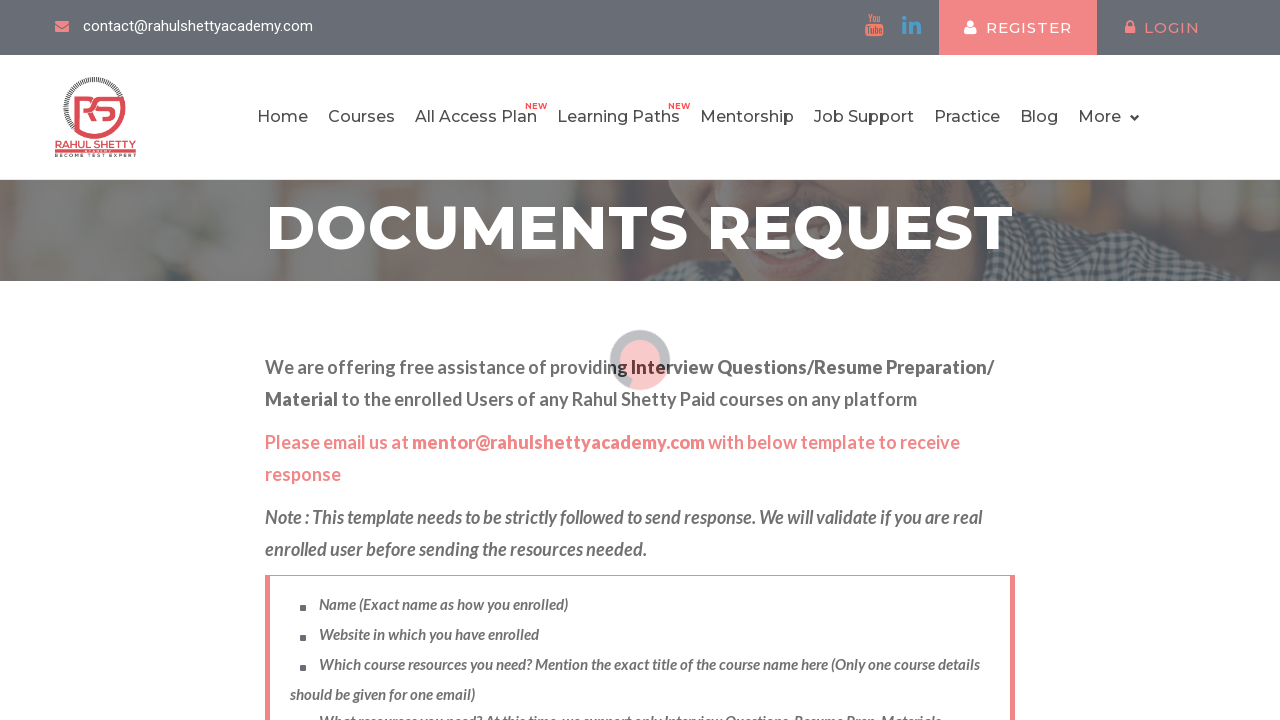

Split text by '@' character, extracted email format
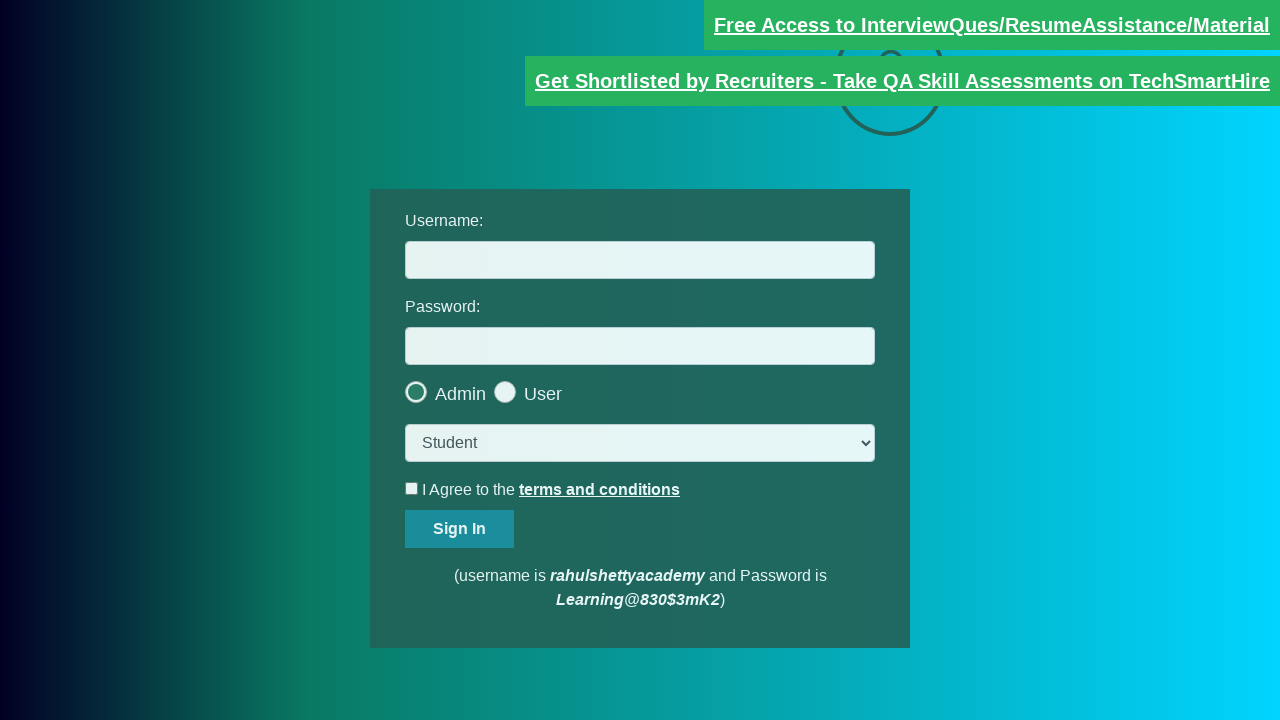

Extracted domain 'rahulshettyacademy.com' from email text
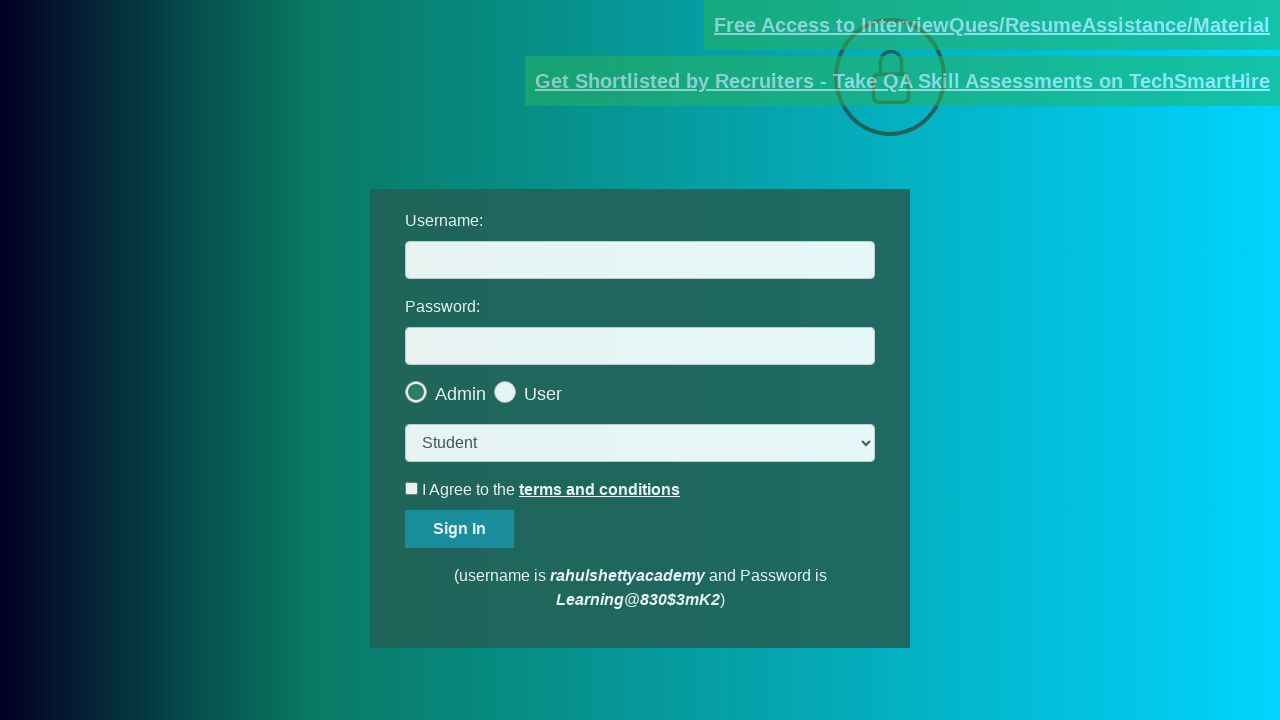

Filled username field with extracted domain 'rahulshettyacademy.com' on #username
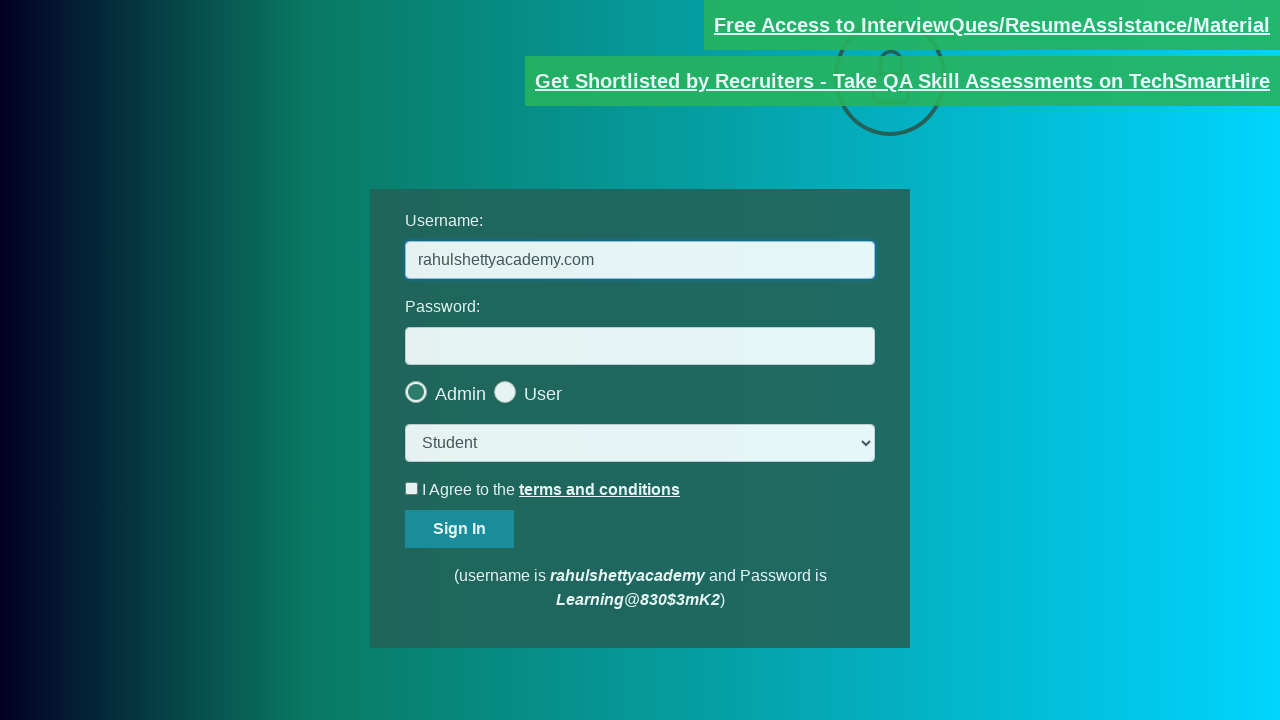

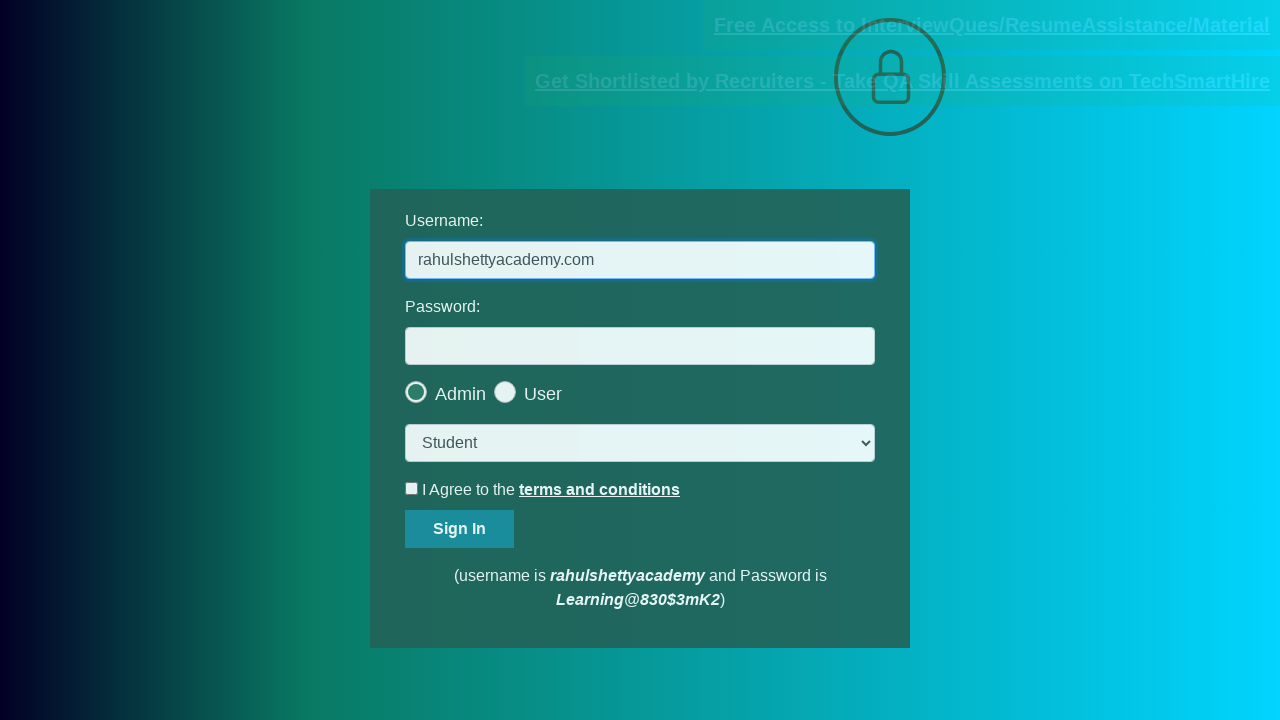